Tests multiple window handling by clicking the GitHub link in the navbar, switching to the new window to verify it opened, then switching back to the original window.

Starting URL: https://webdriver.io/

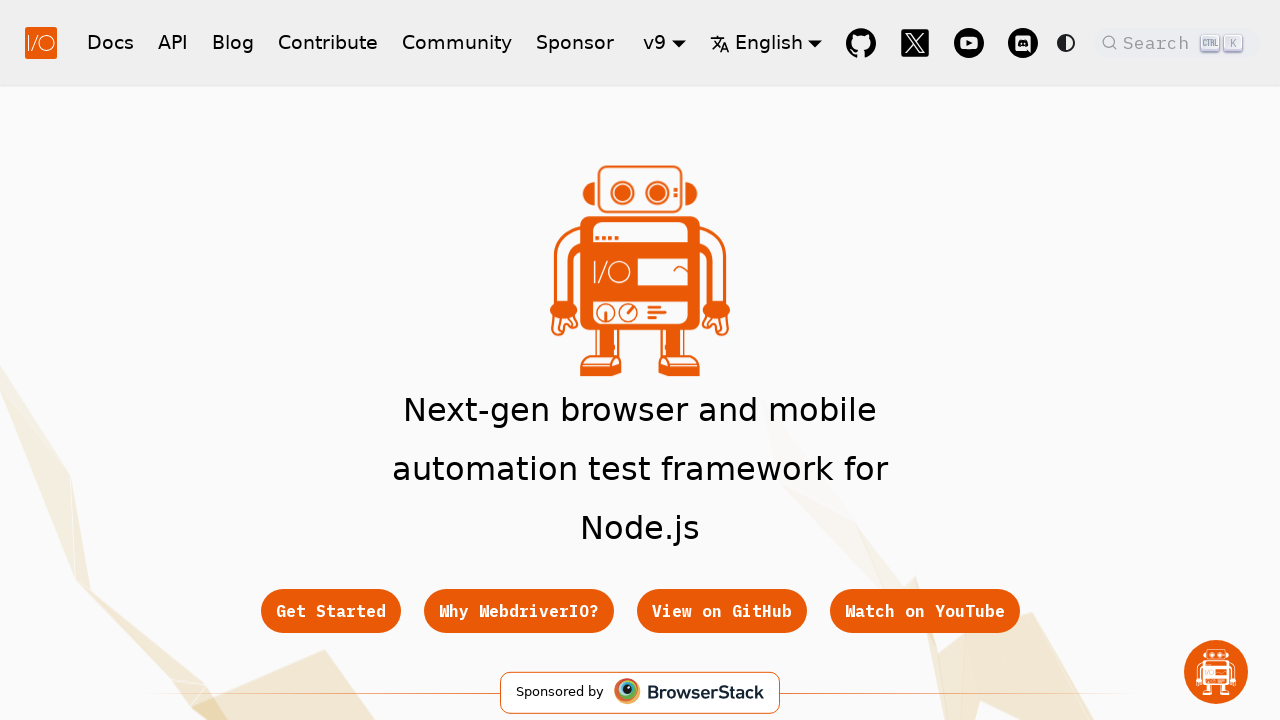

GitHub link in navbar became visible
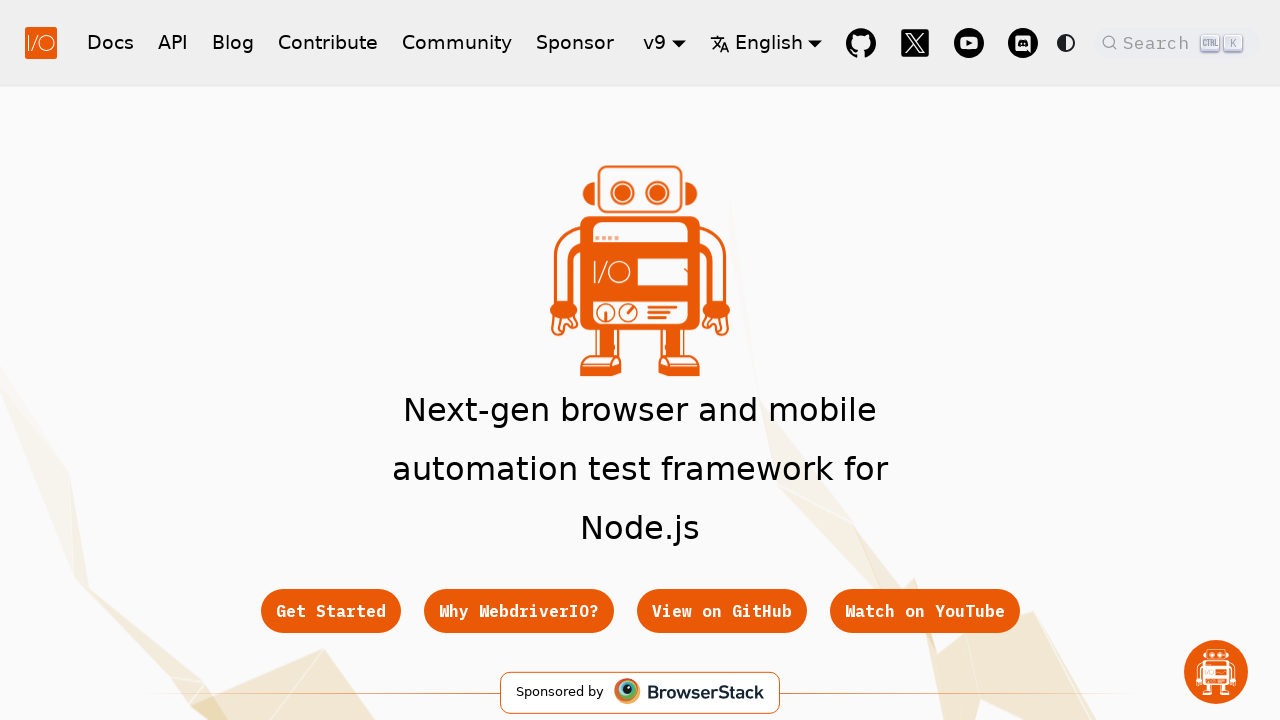

Clicked GitHub link in navbar at (861, 42) on a[href="https://github.com/webdriverio/webdriverio"][class*=navbar]
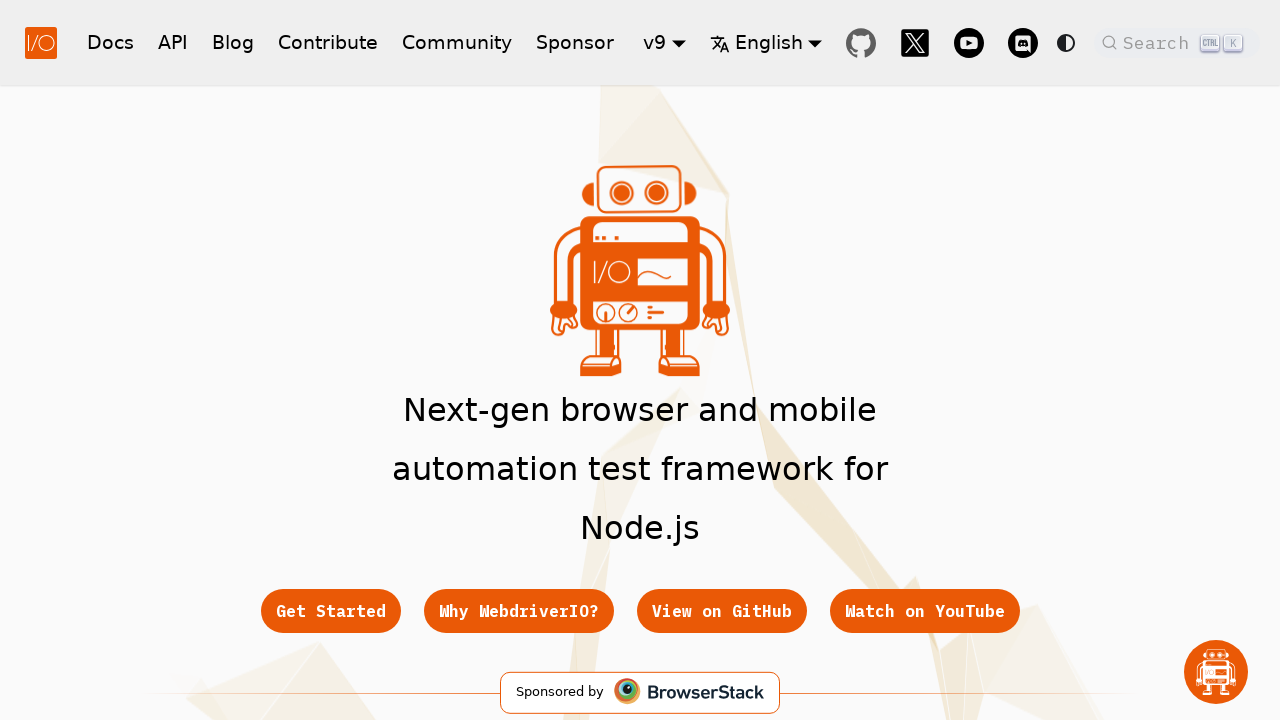

New GitHub window opened and loaded
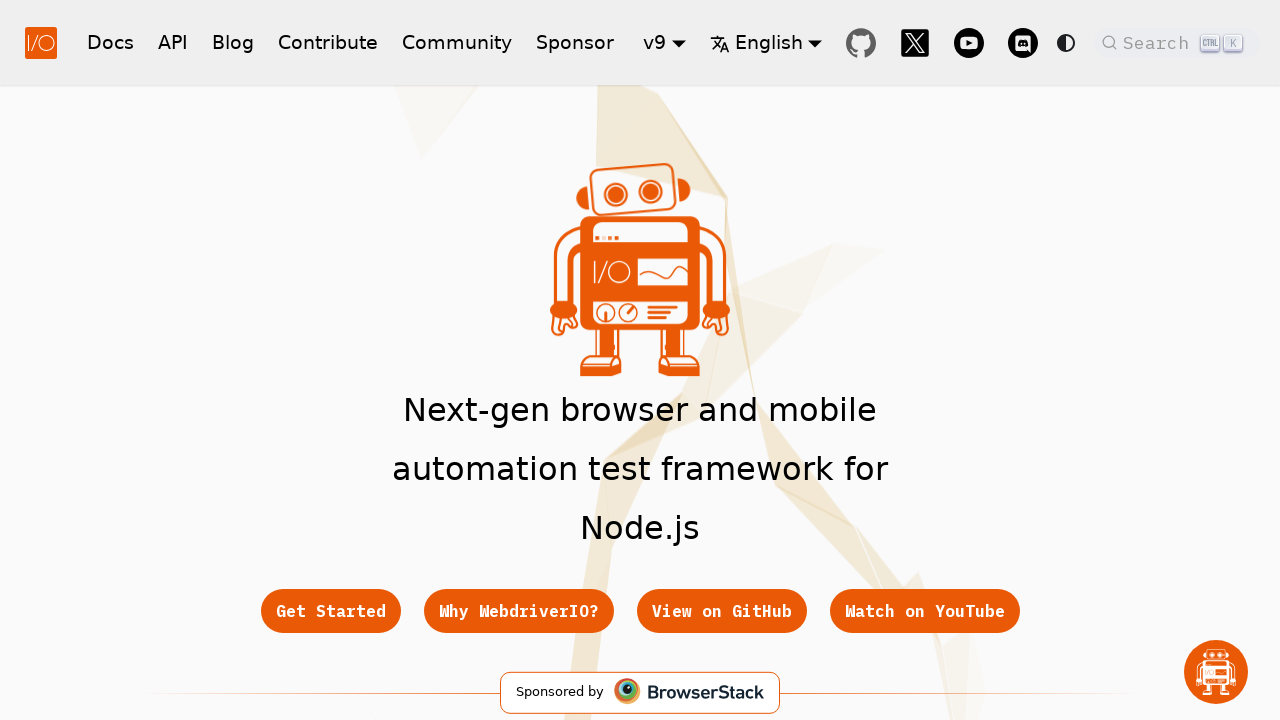

Verified GitHub page loaded by checking 'Go to file' button visibility
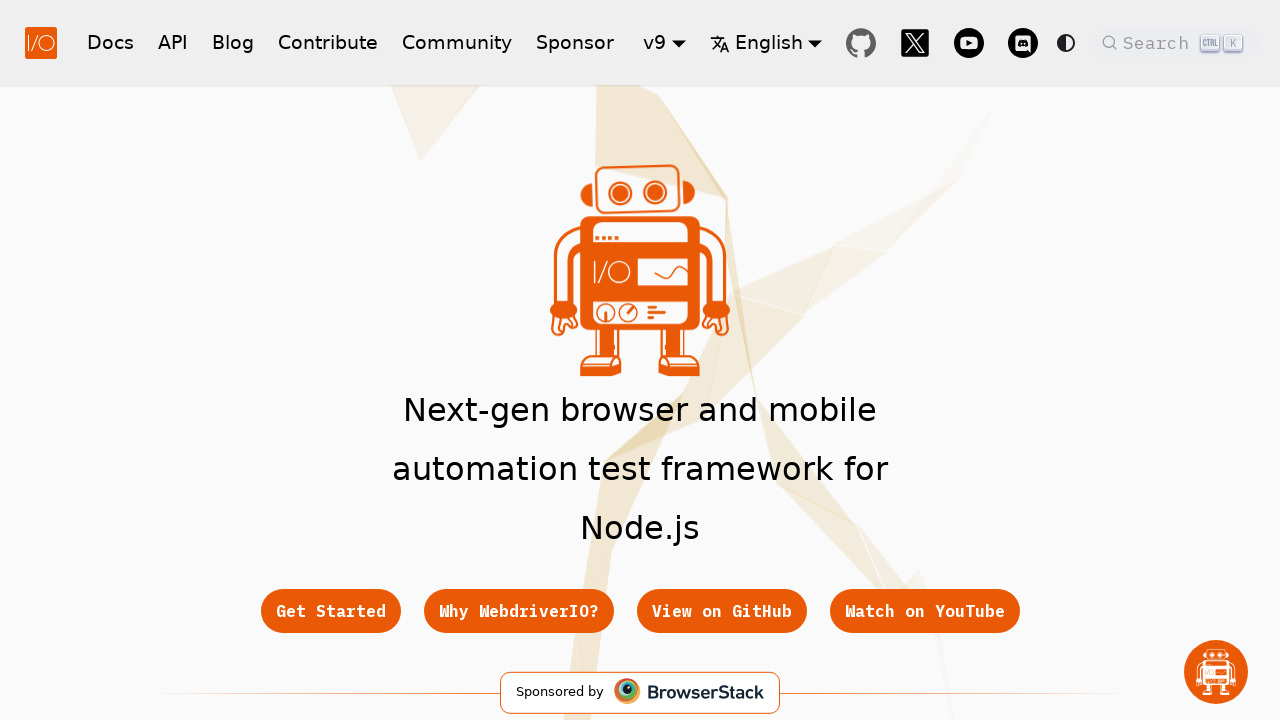

Switched back to original webdriver.io window
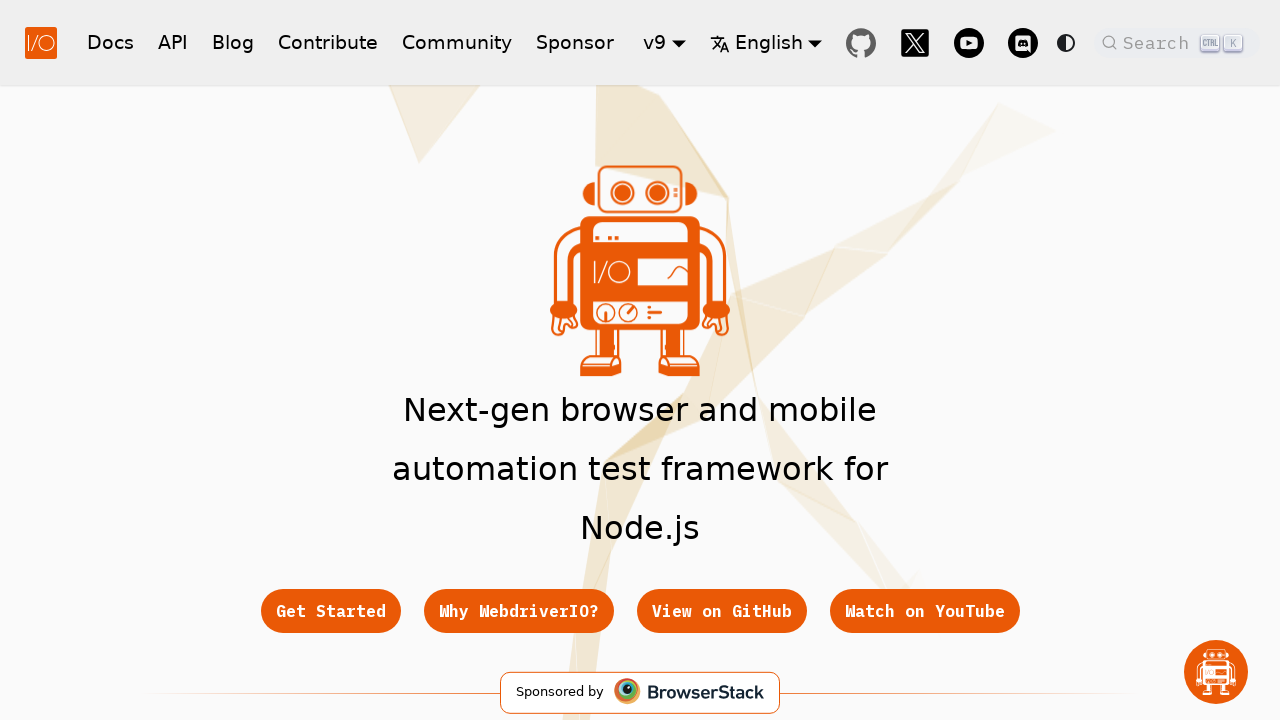

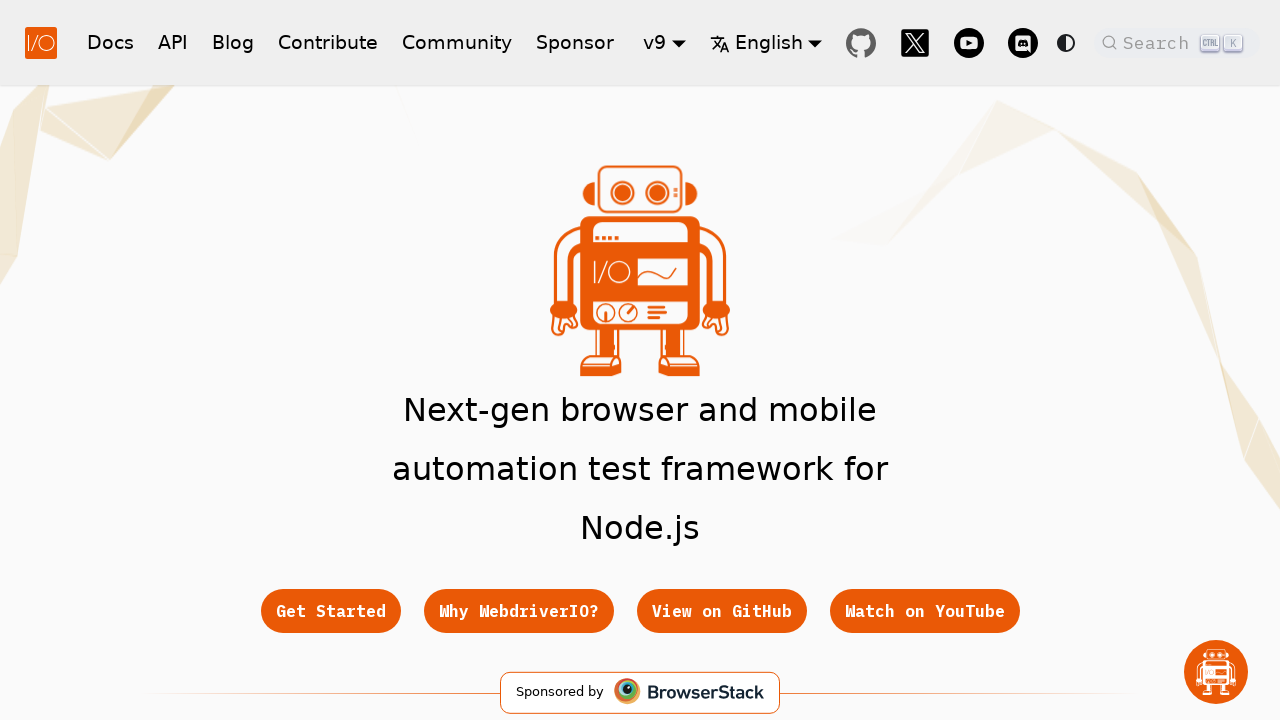